Tests drag and drop functionality on jQuery UI demo page by dragging an element into a droppable area within an iframe

Starting URL: https://jqueryui.com/droppable/

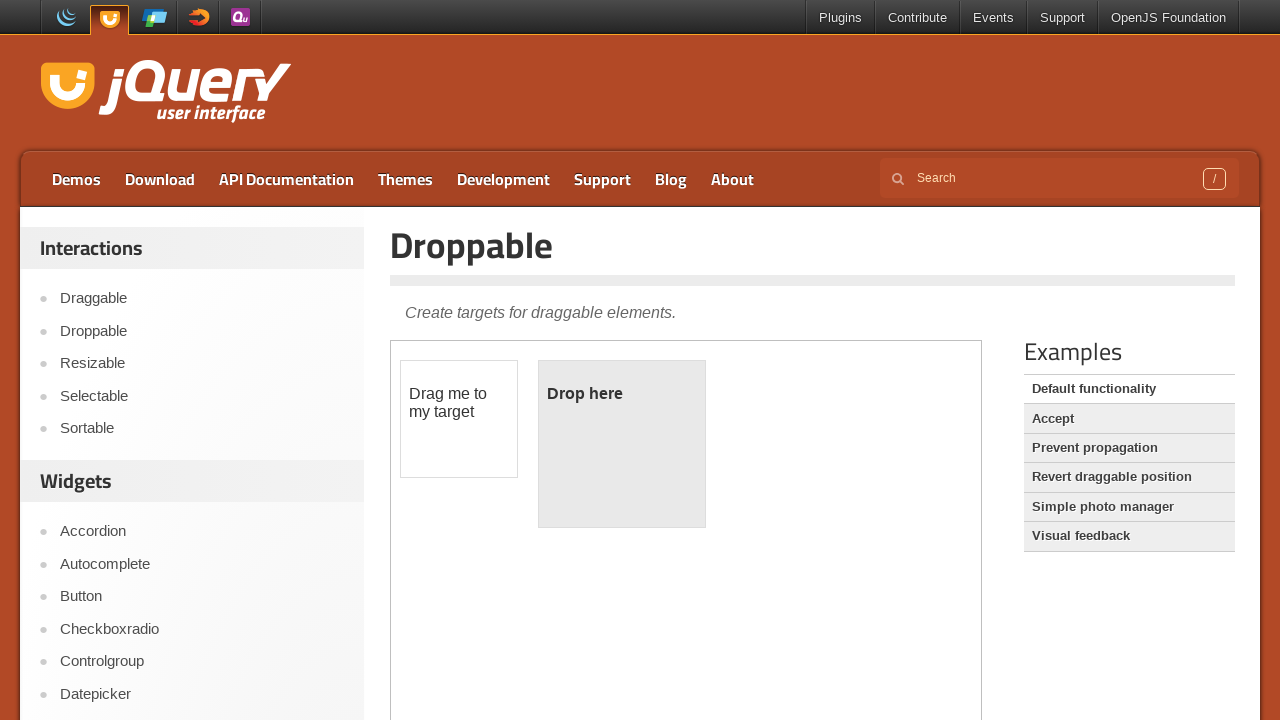

Located the demo iframe
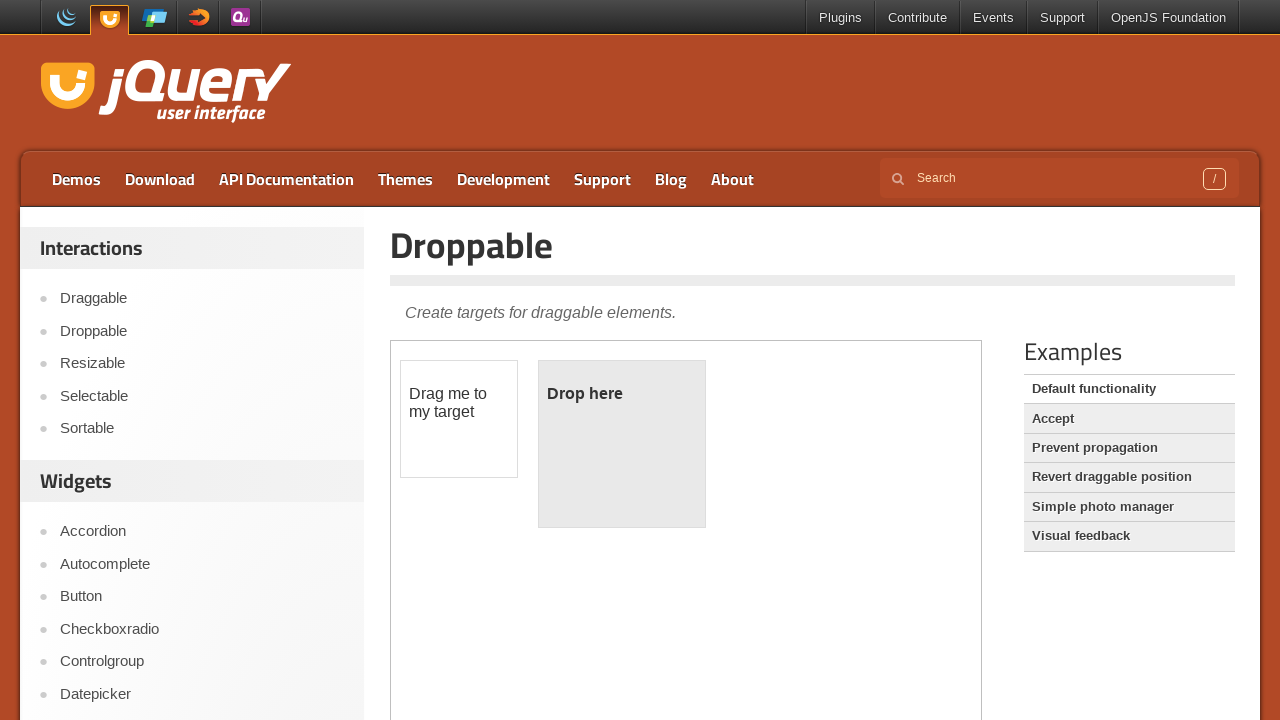

Located the draggable element
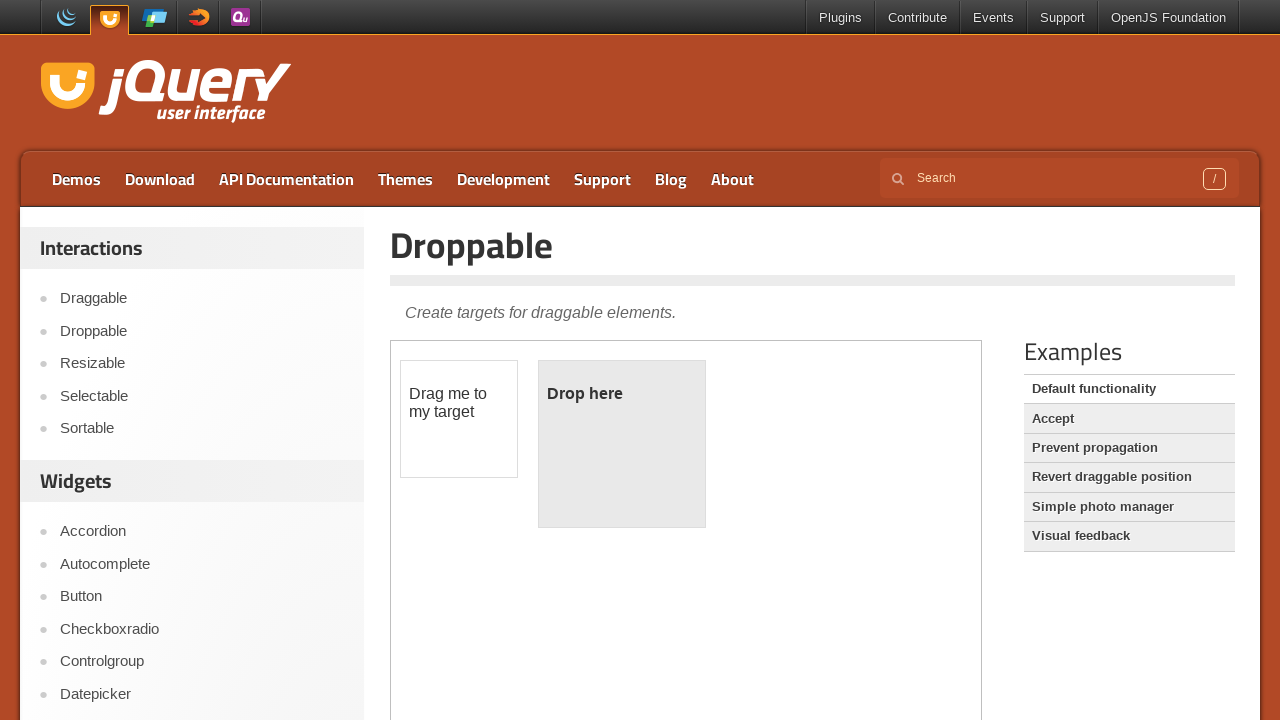

Located the droppable element
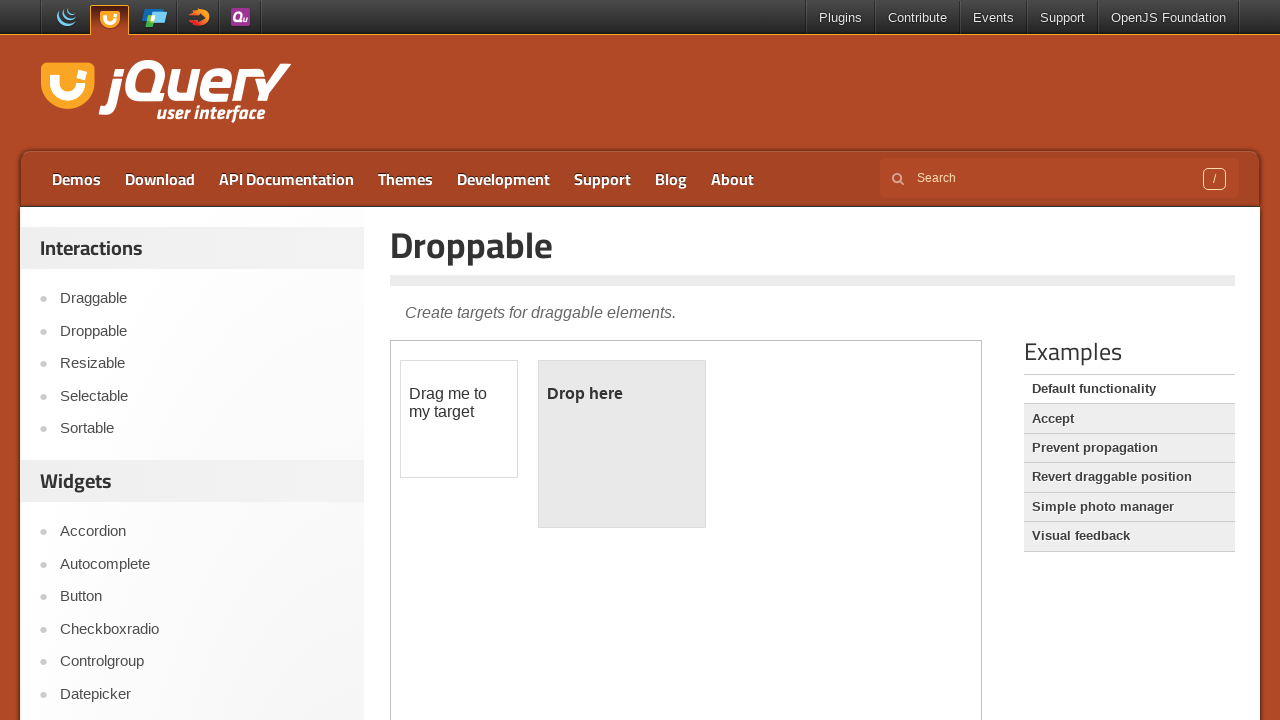

Dragged the element into the droppable area at (622, 444)
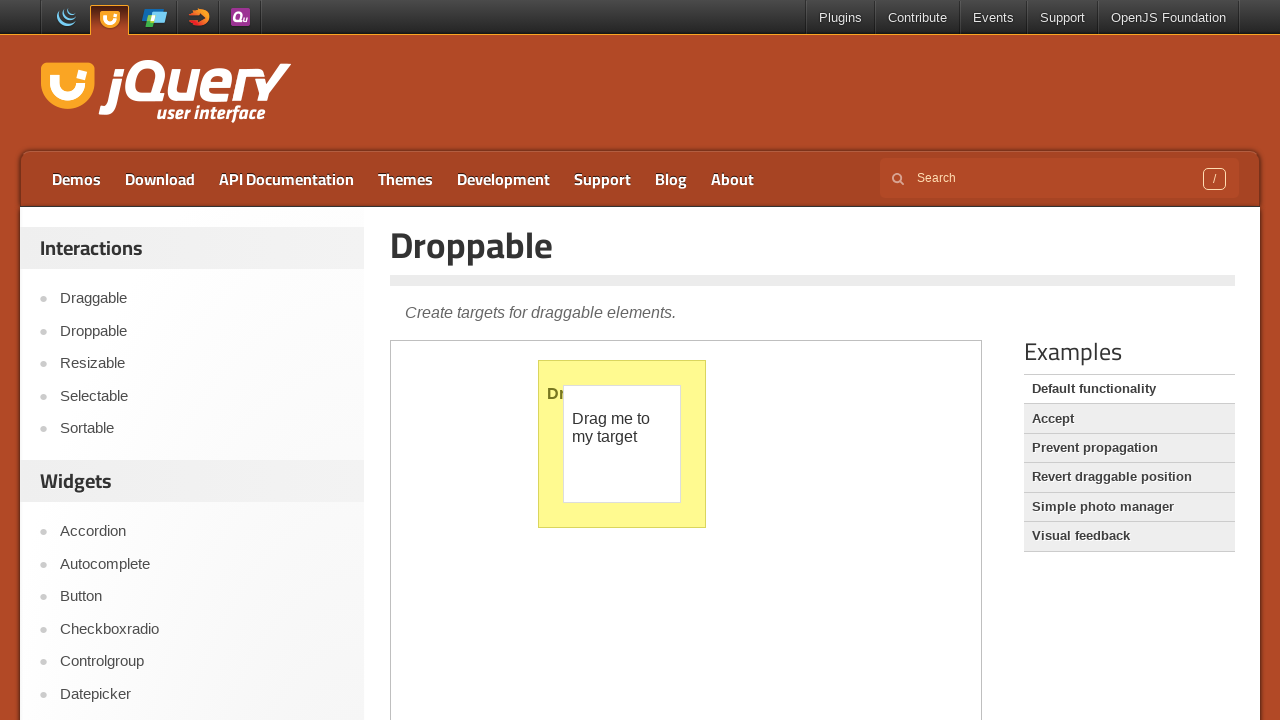

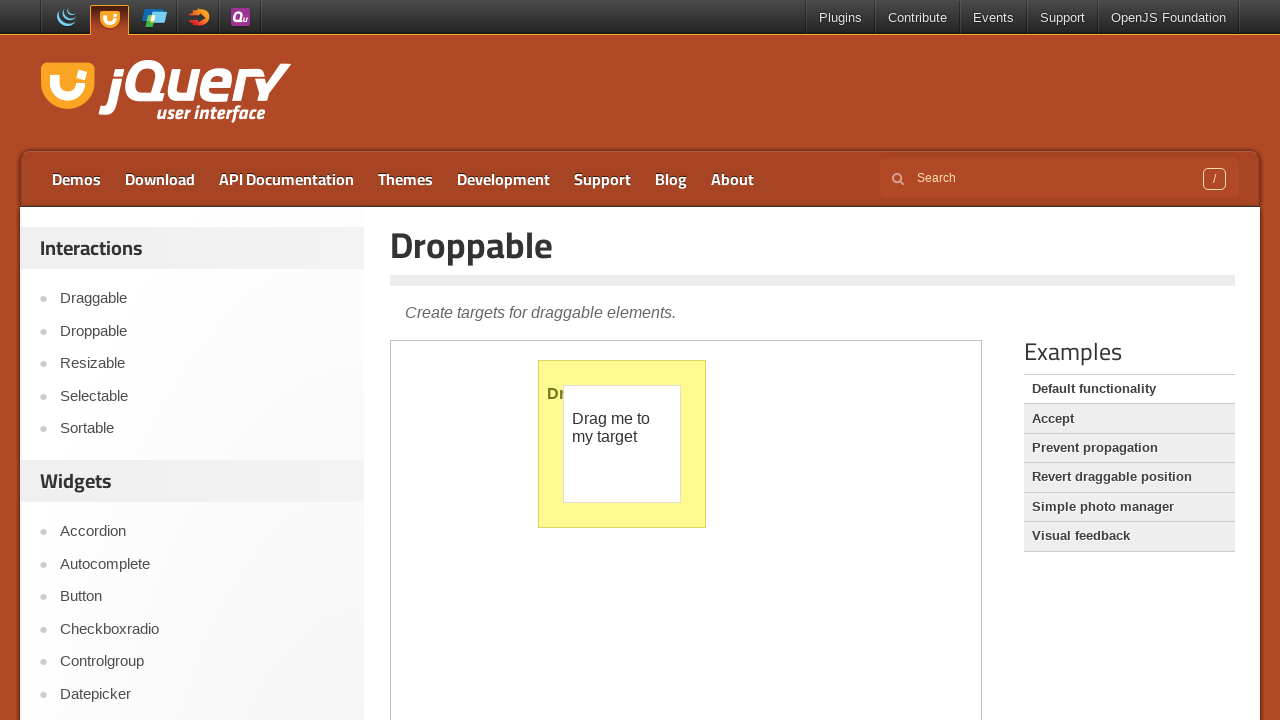